Tests that the J.Crew homepage loads correctly and verifies the page title contains 'J.Crew'

Starting URL: https://www.jcrew.com

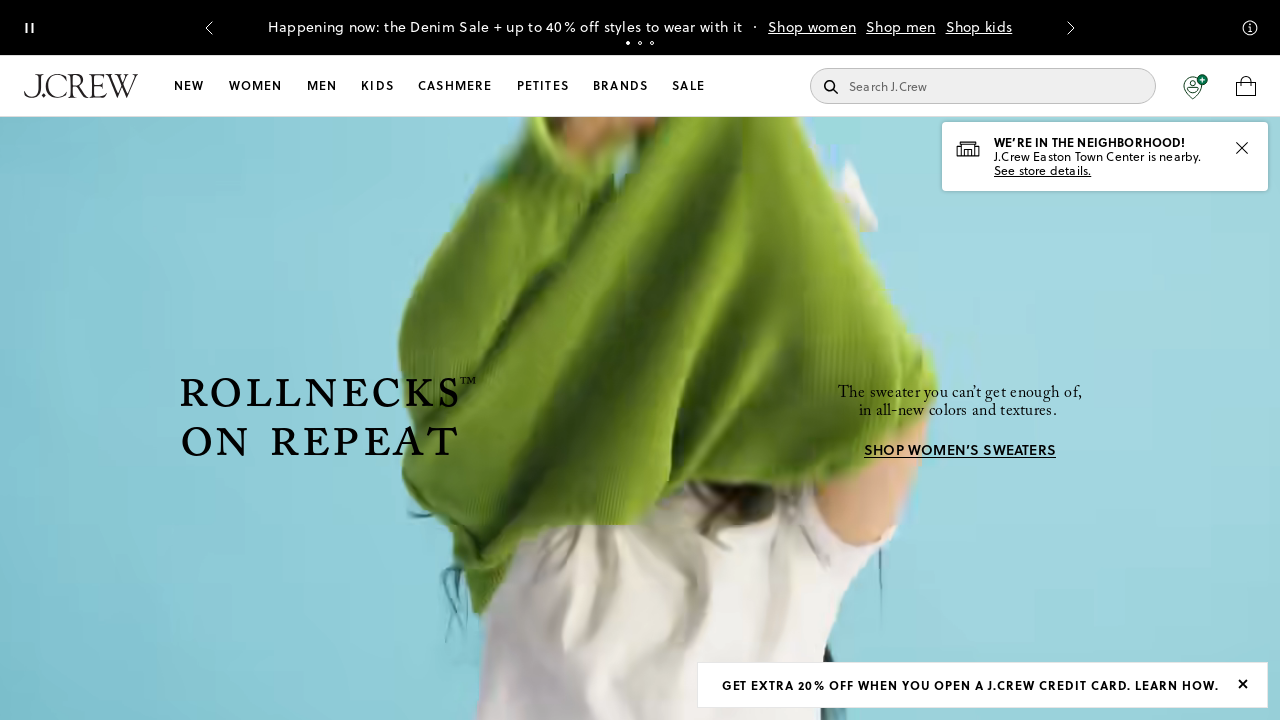

Waited for page DOM content to load
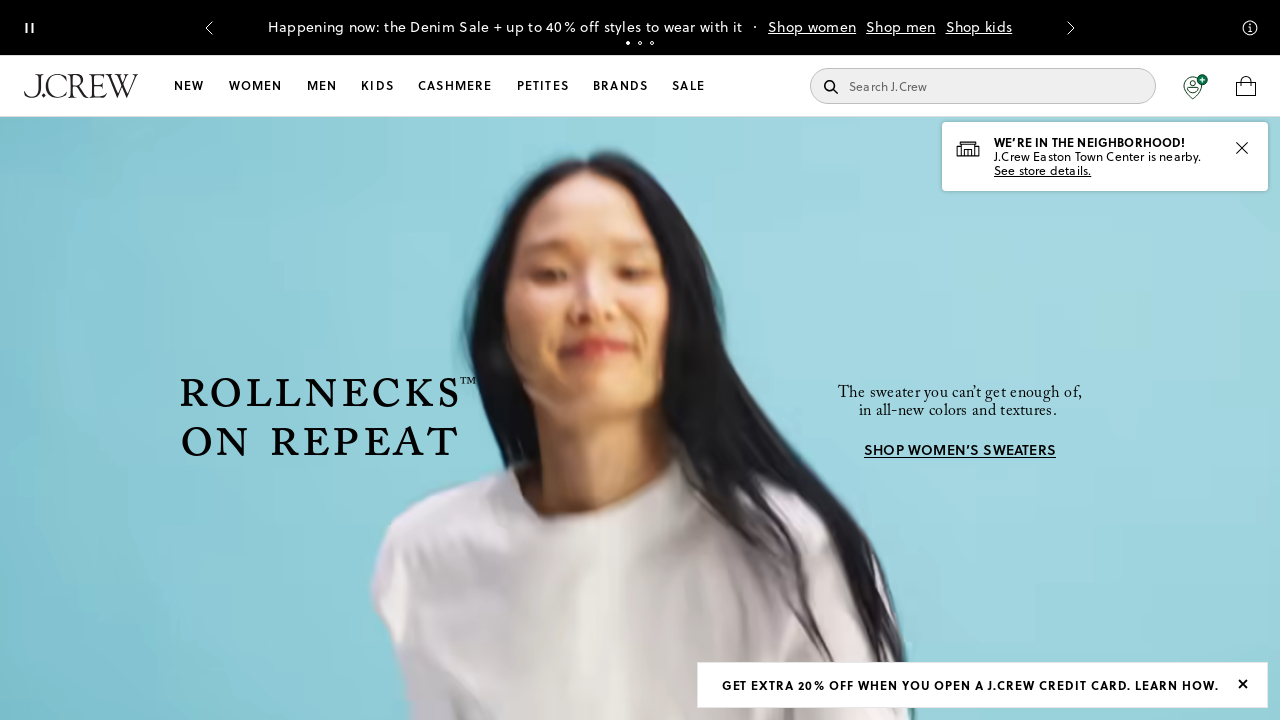

Verified that page title contains 'J.Crew'
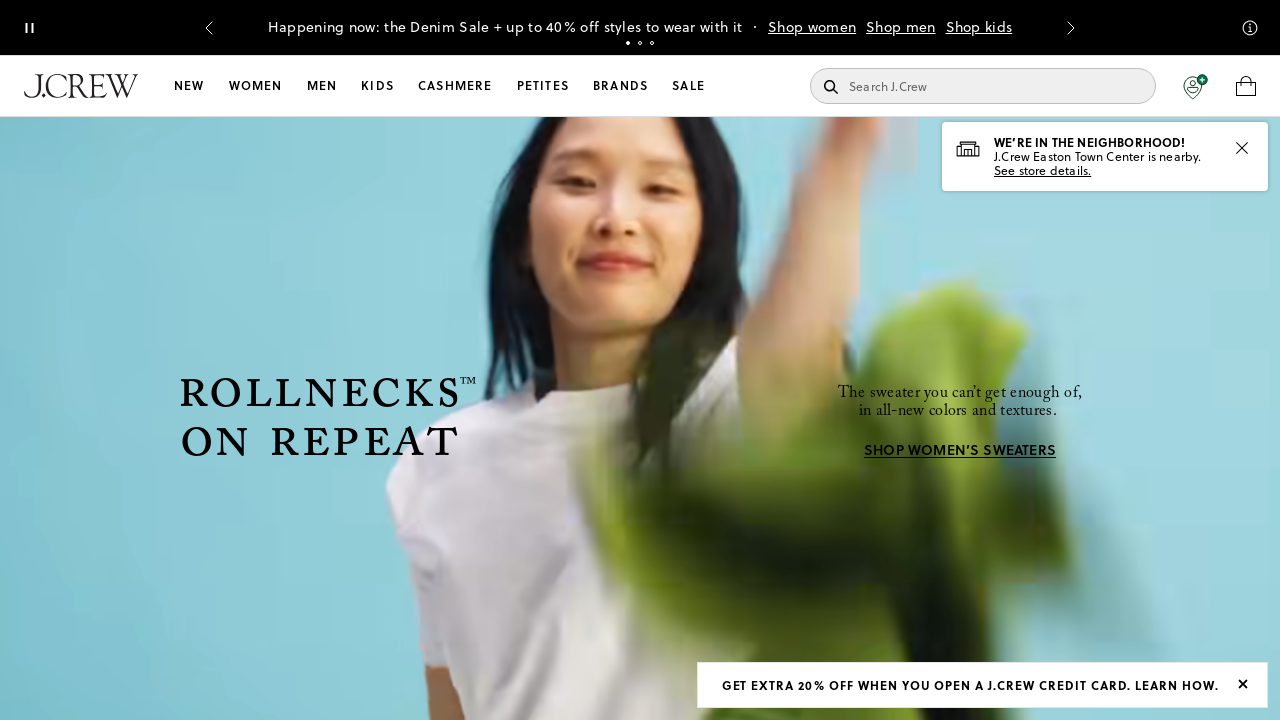

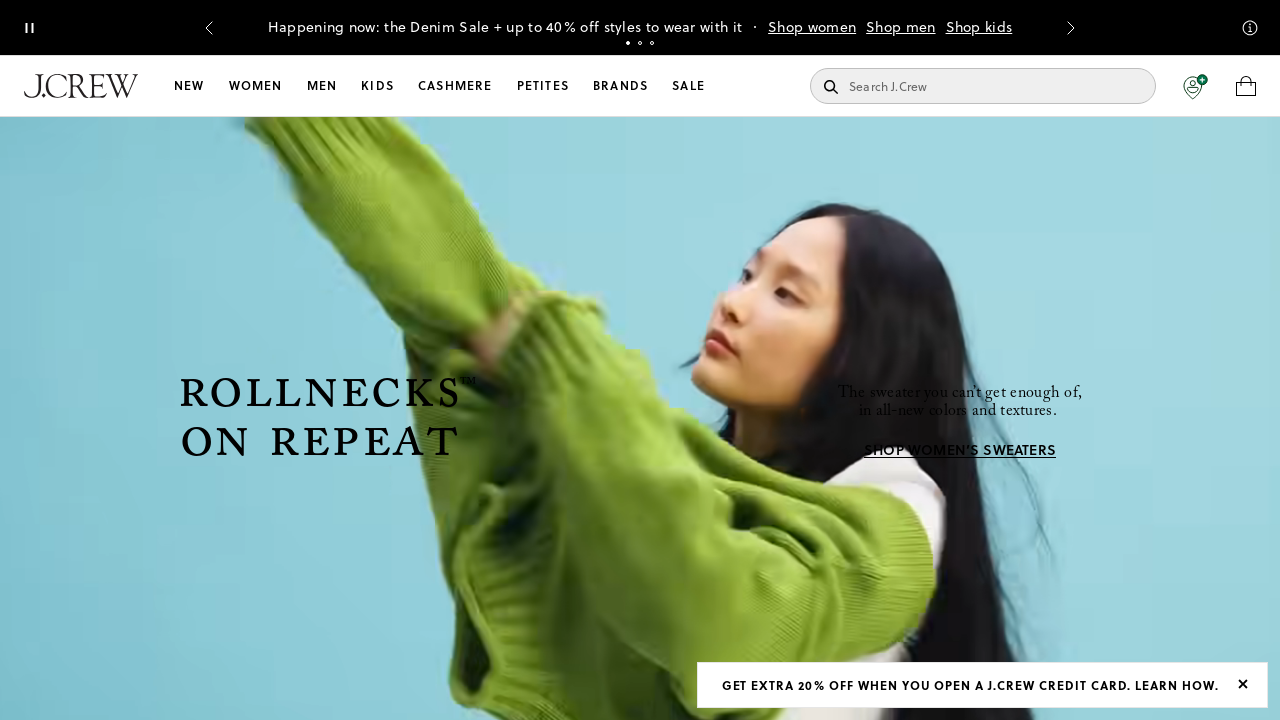